Tests a text box form by filling in full name, email, current address, and permanent address fields, then submitting the form

Starting URL: https://demoqa.com/text-box

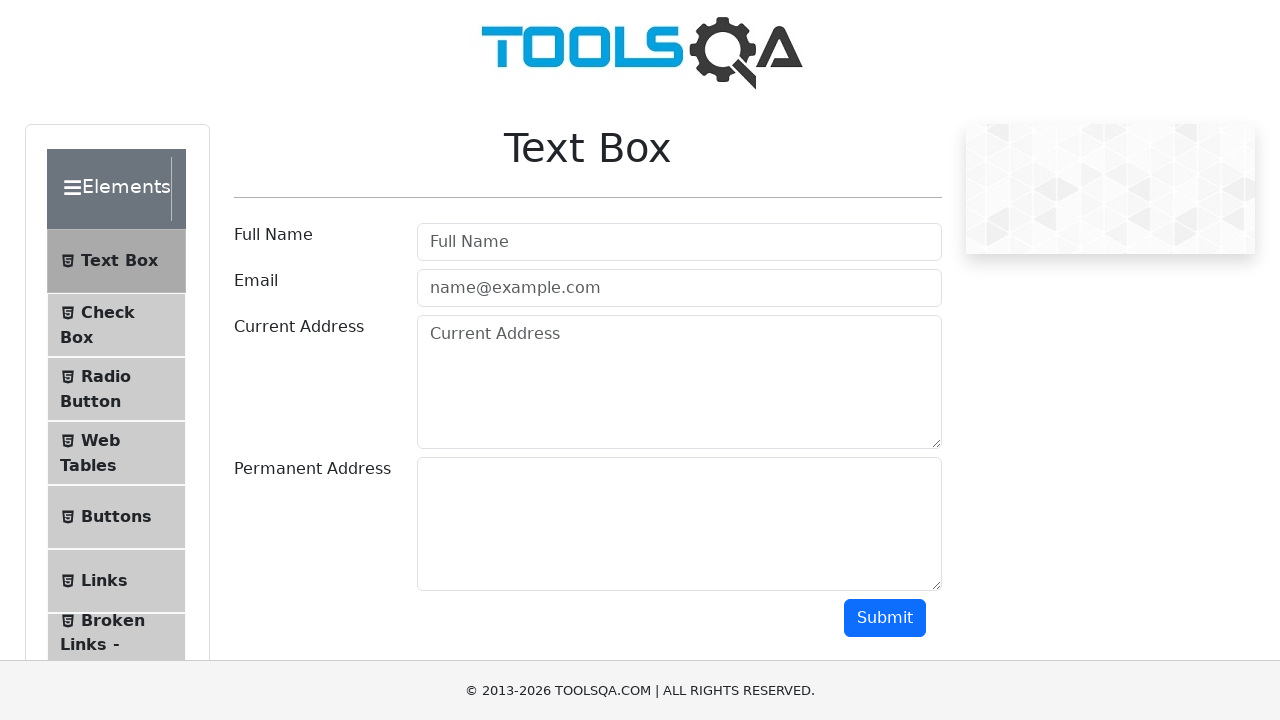

Filled in Full Name field with 'Marcus Chen' on input[placeholder='Full Name']
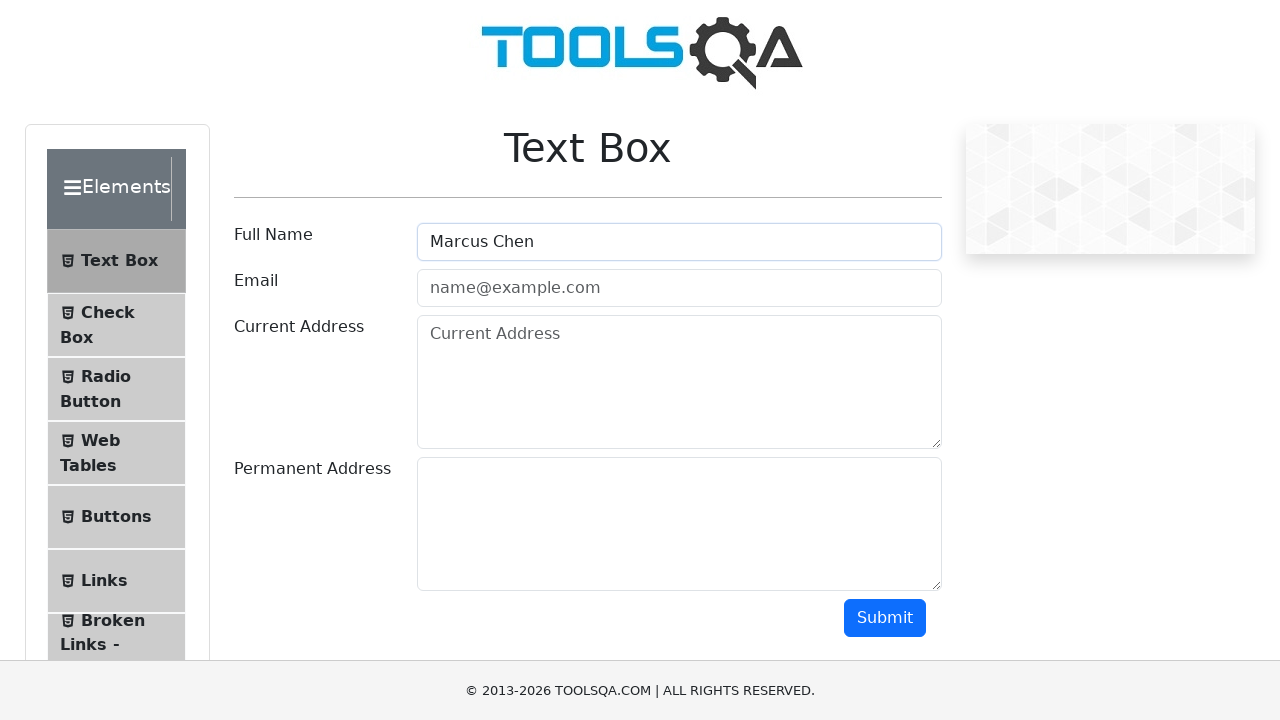

Filled in email field with 'marcus.chen@testmail.com' on input[type='email']
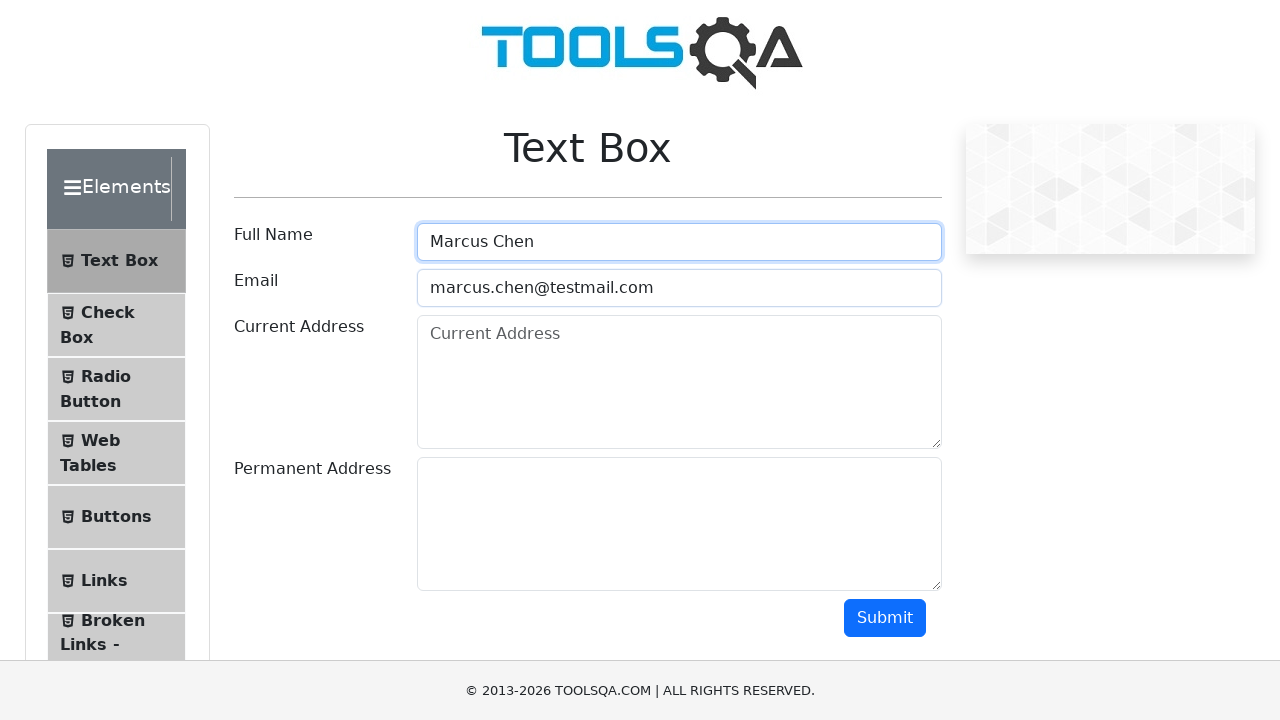

Filled in current address field with 'Vancouver, British Columbia, Canada' on textarea[id^='currentAddress']
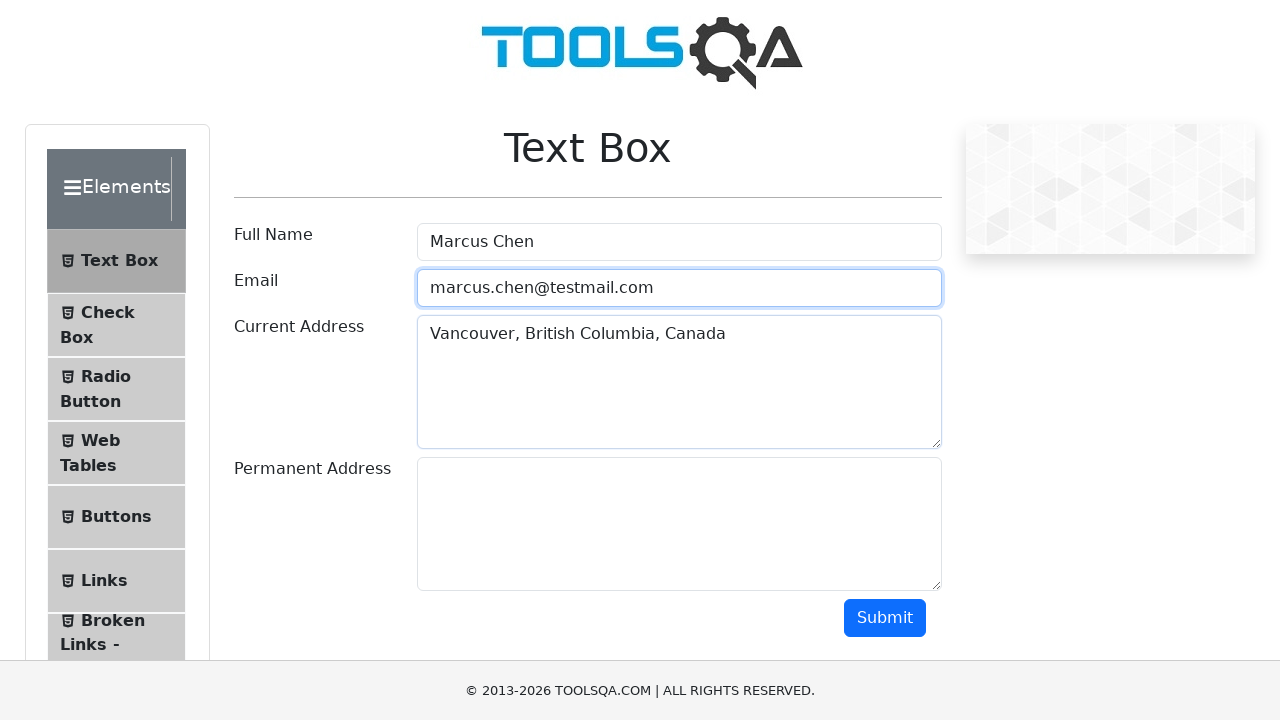

Filled in permanent address field with 'Seattle, Washington, USA' on textarea[id^='permanentAddress']
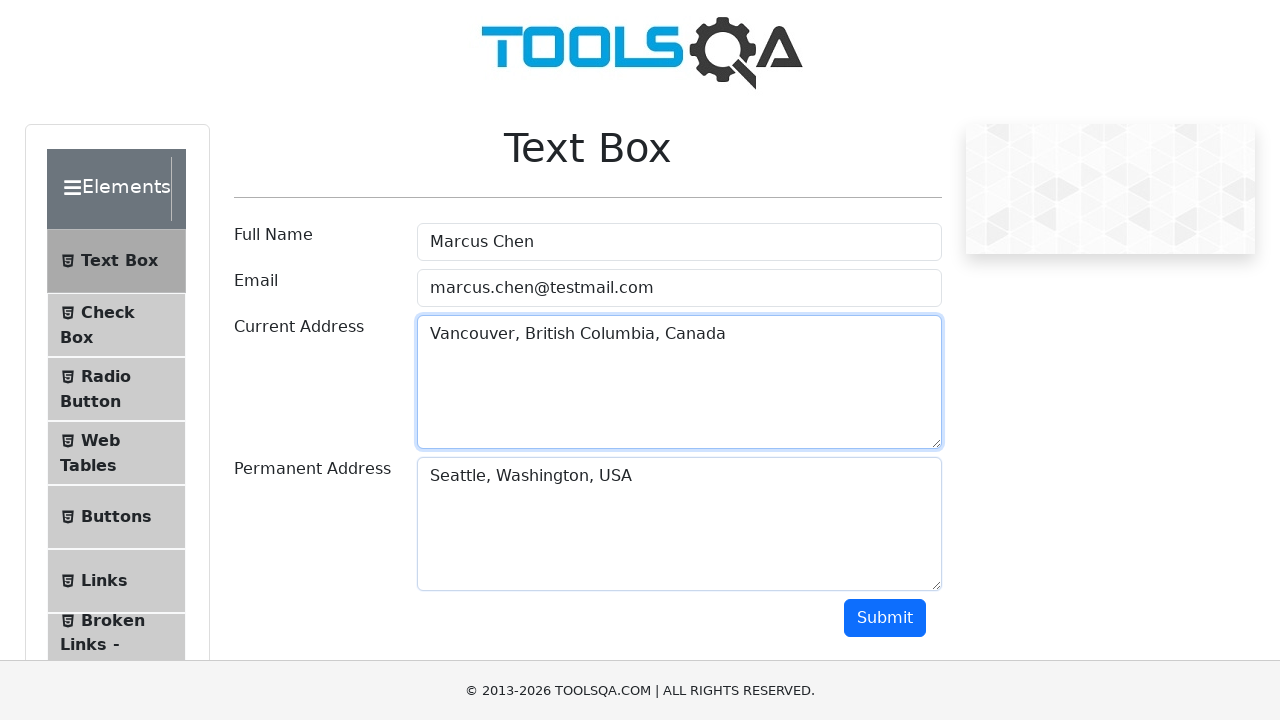

Clicked the Submit button to submit the form at (885, 618) on button:has-text('Submit')
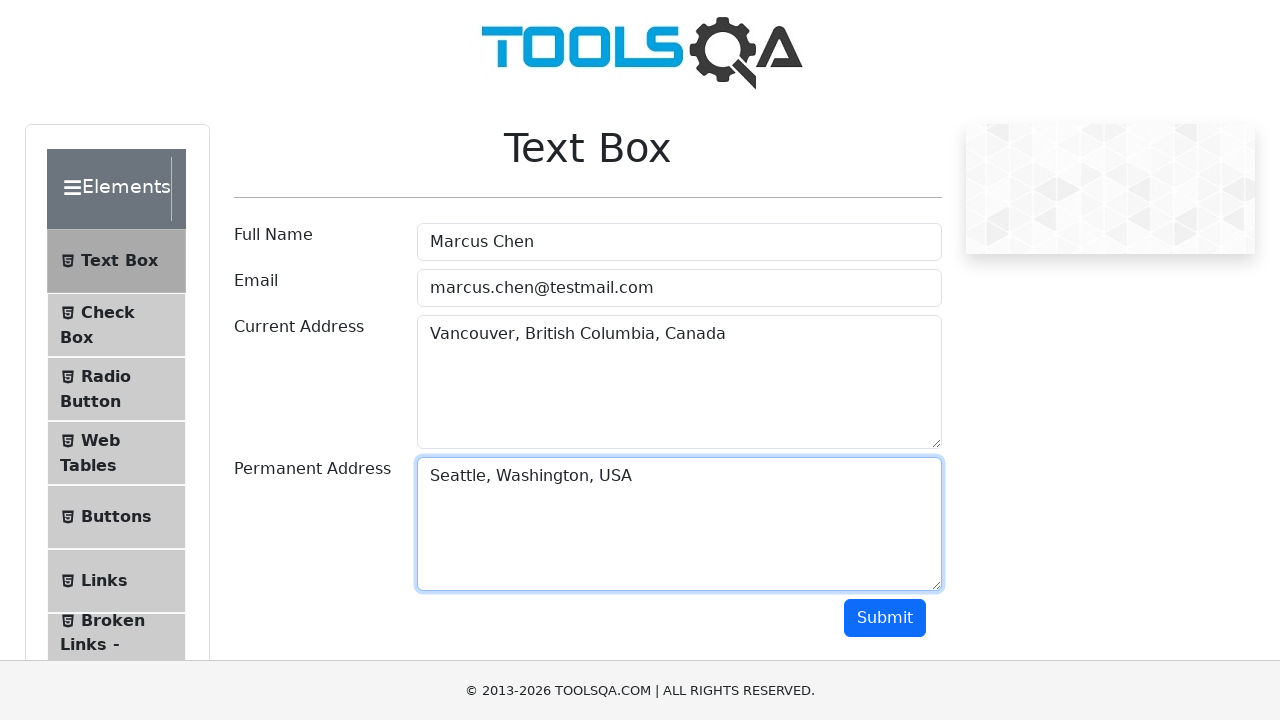

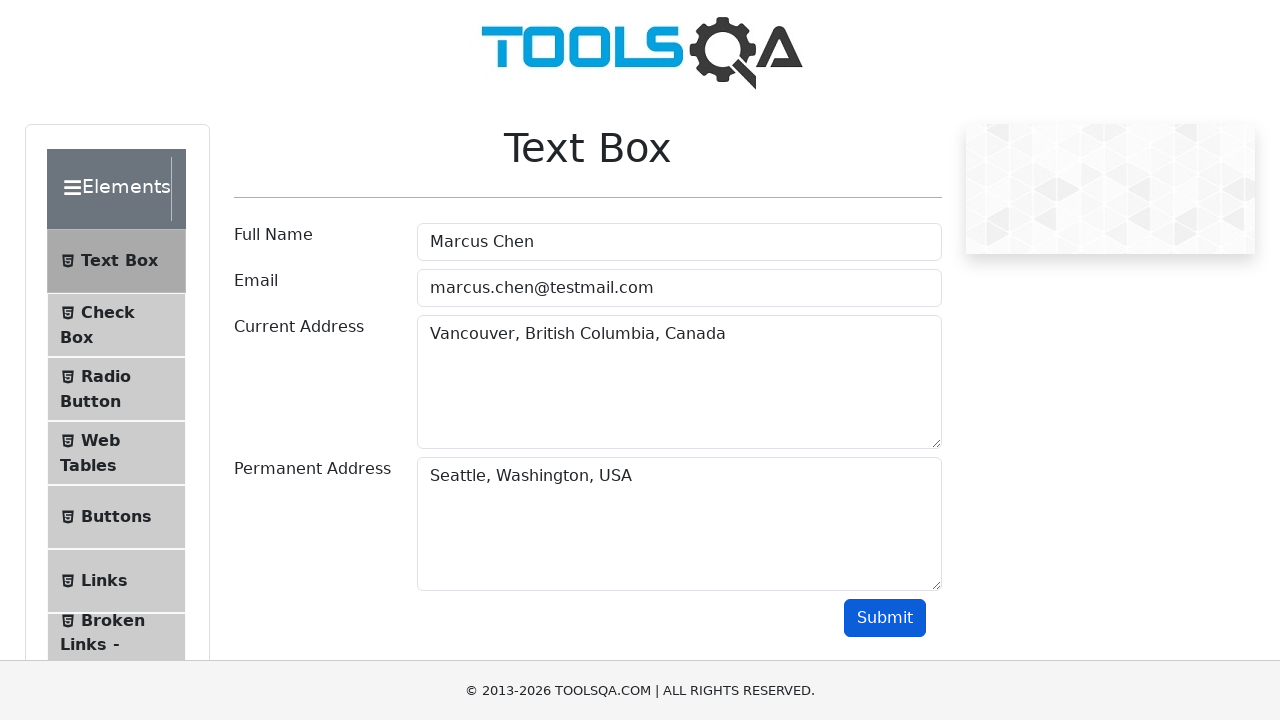